Navigates to a personal webpage and waits for content to load, verifying the page is accessible.

Starting URL: https://www.7cold.com/glauco

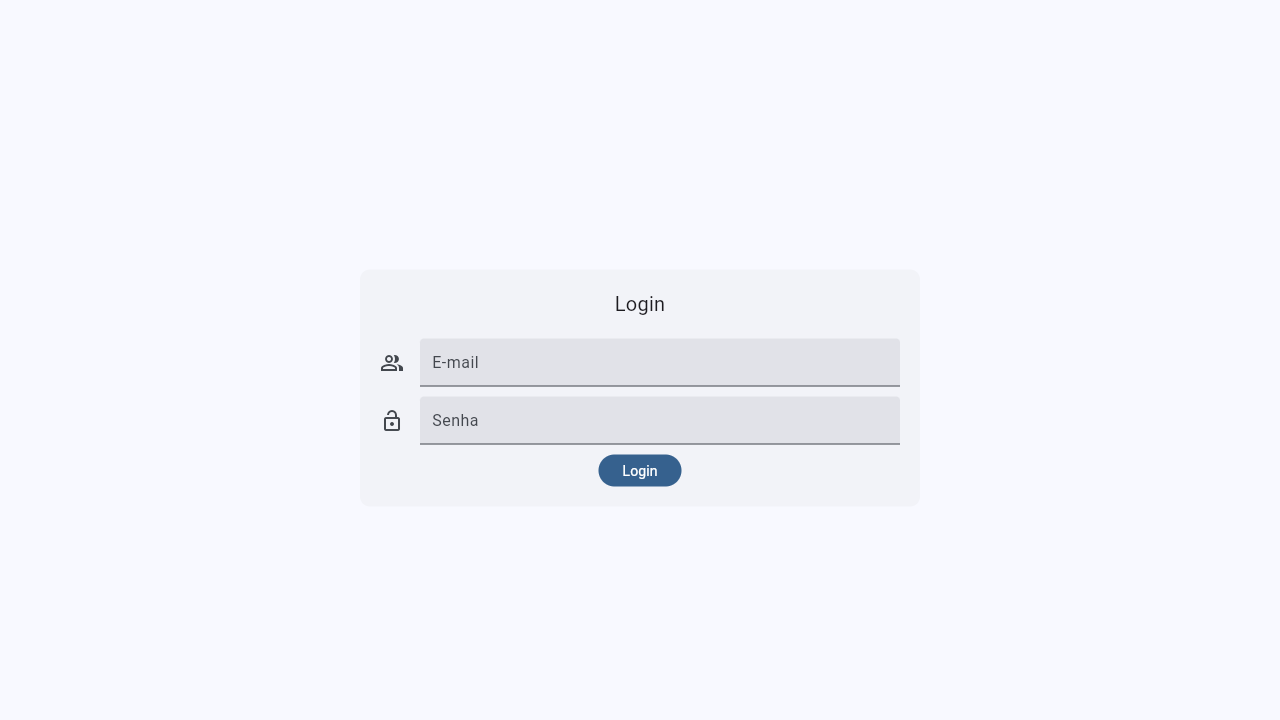

Navigated to personal webpage at https://www.7cold.com/glauco
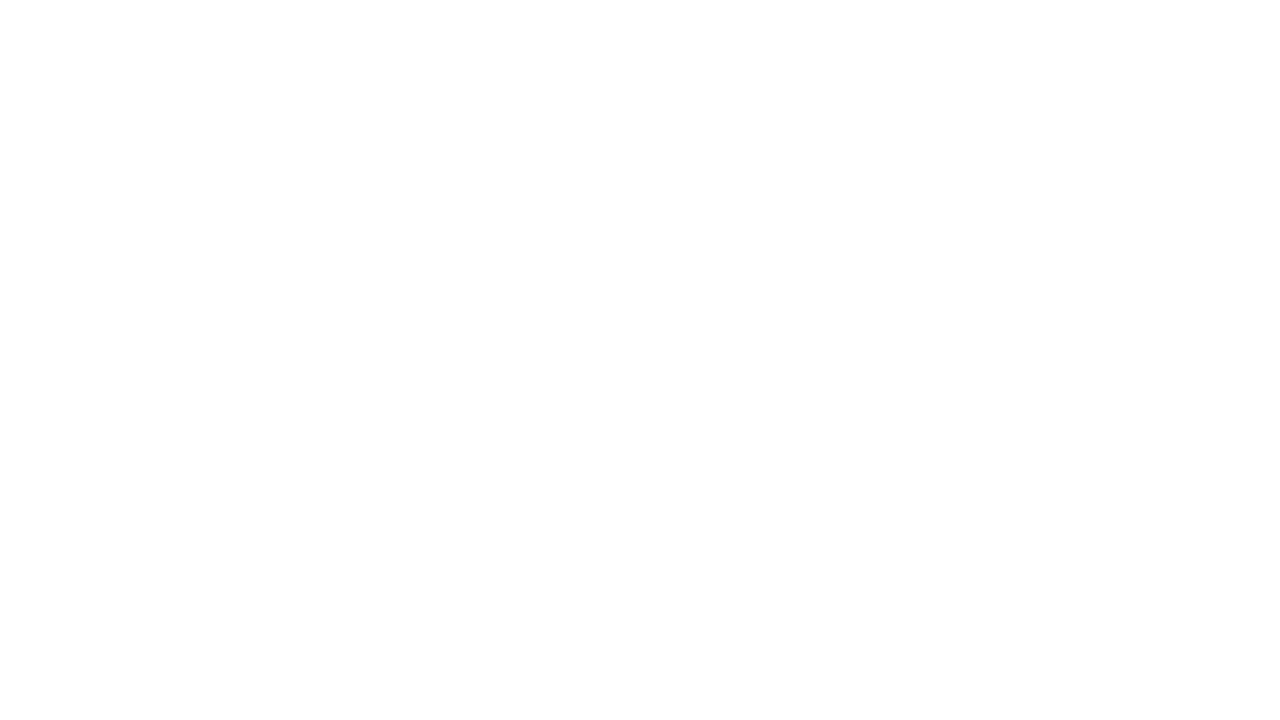

Page content loaded and network idle state reached
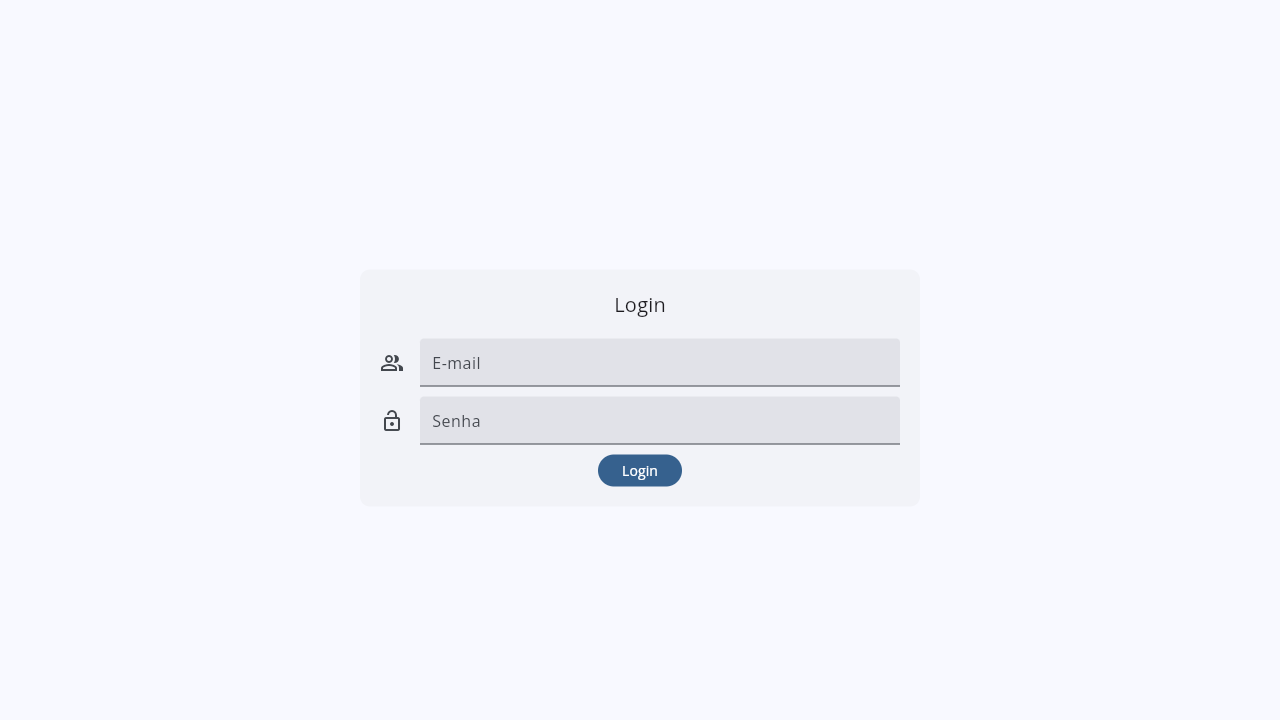

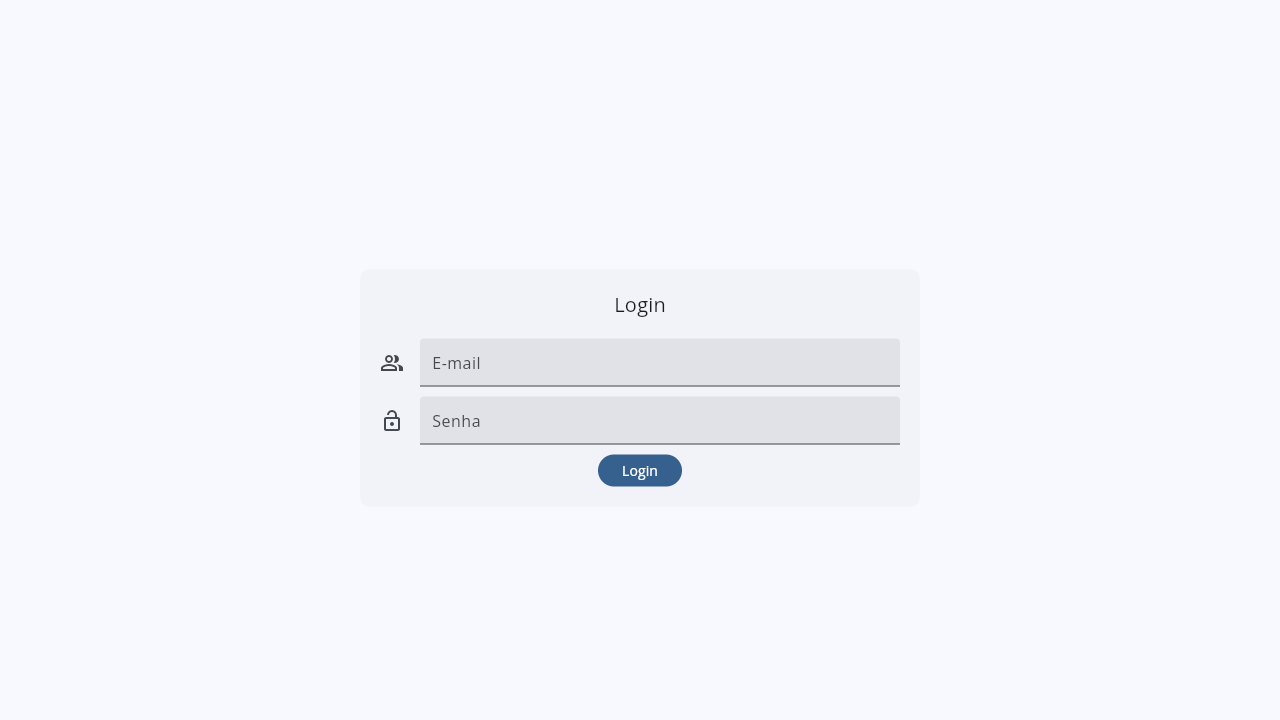